Tests login form by filling username and password fields on the Herokuapp test site

Starting URL: http://the-internet.herokuapp.com/login

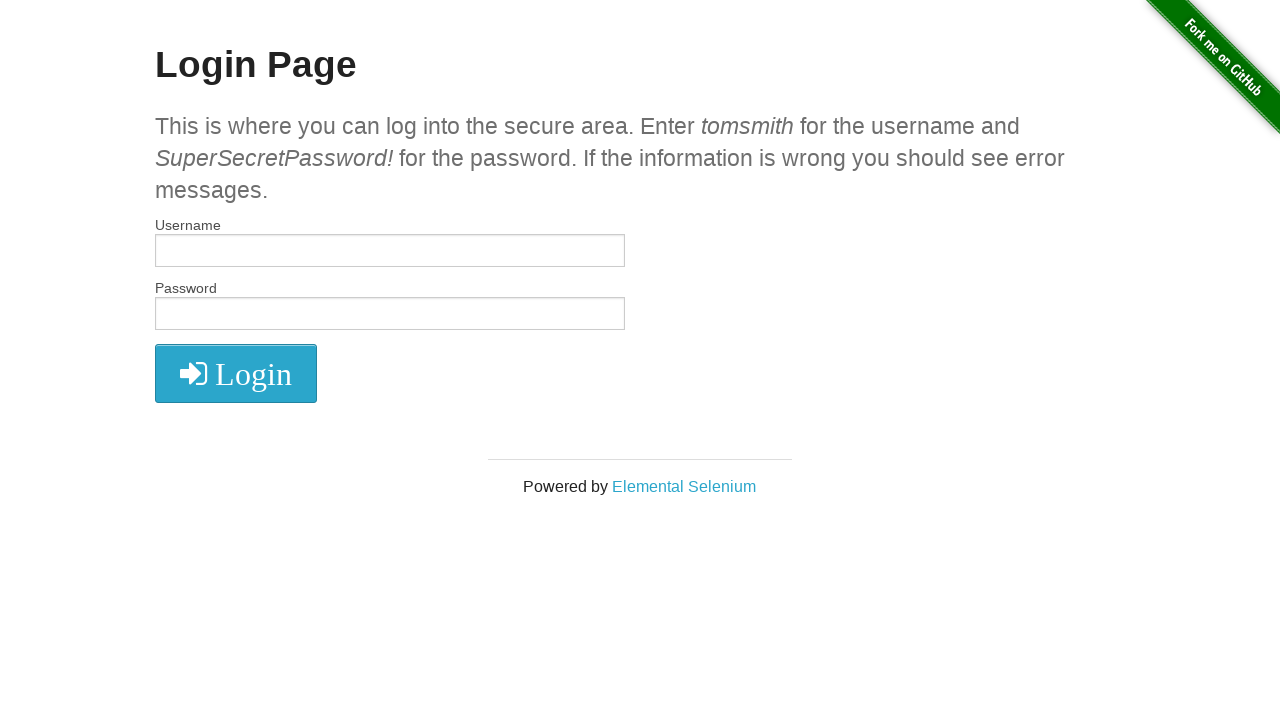

Filled username field with 'tomsmith' on input[name='username']
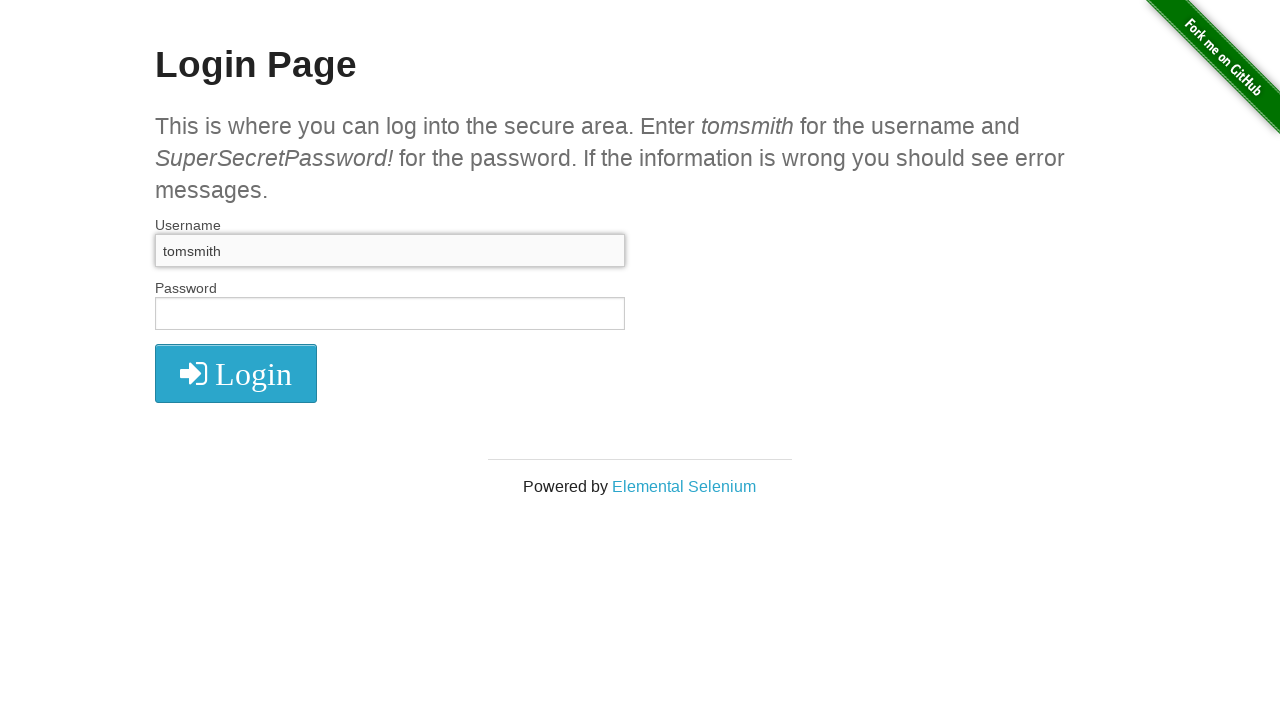

Filled password field with 'SuperSecretPassword!' on input[name='password']
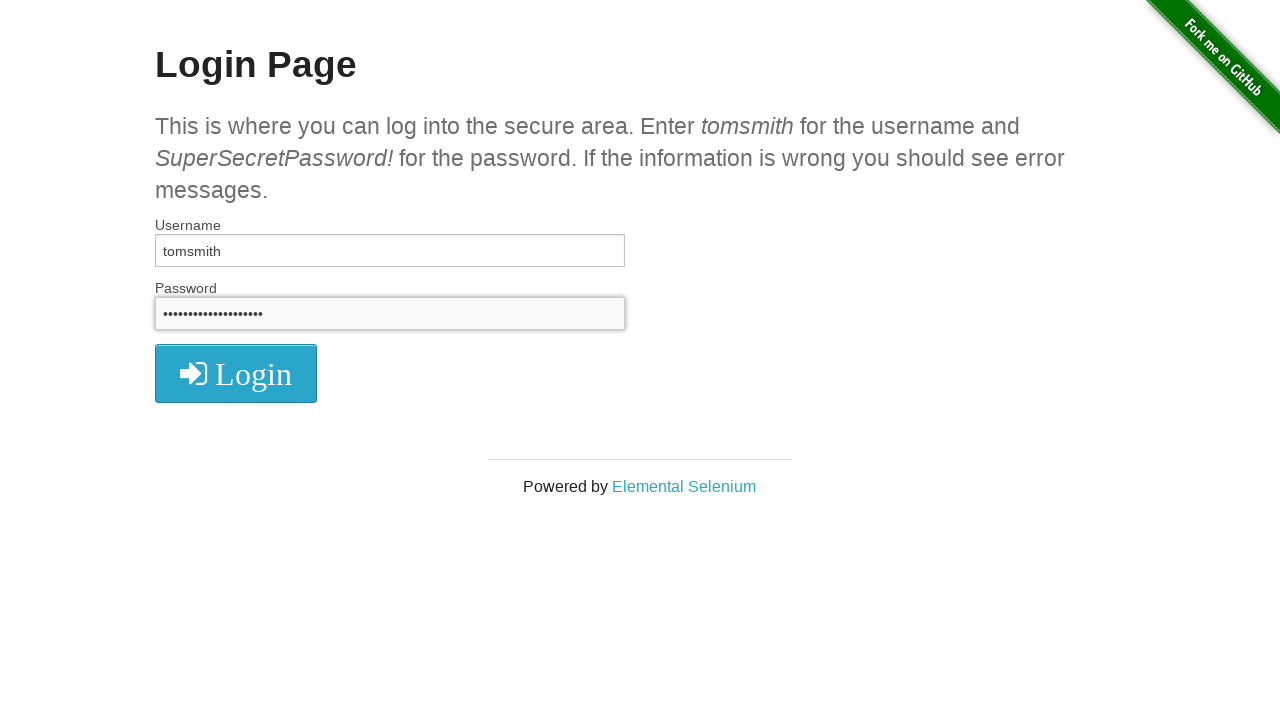

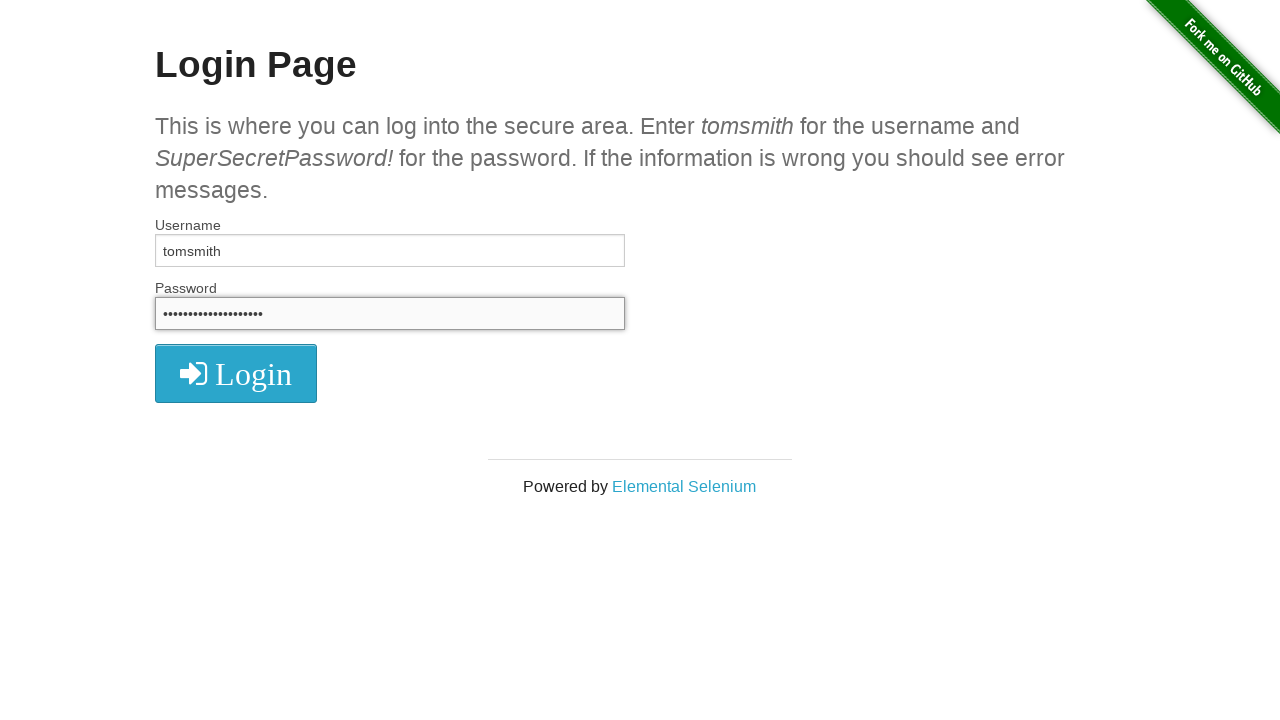